Tests PDF download functionality by clicking on a PDF link that renders in the browser

Starting URL: https://www.princexml.com/samples/

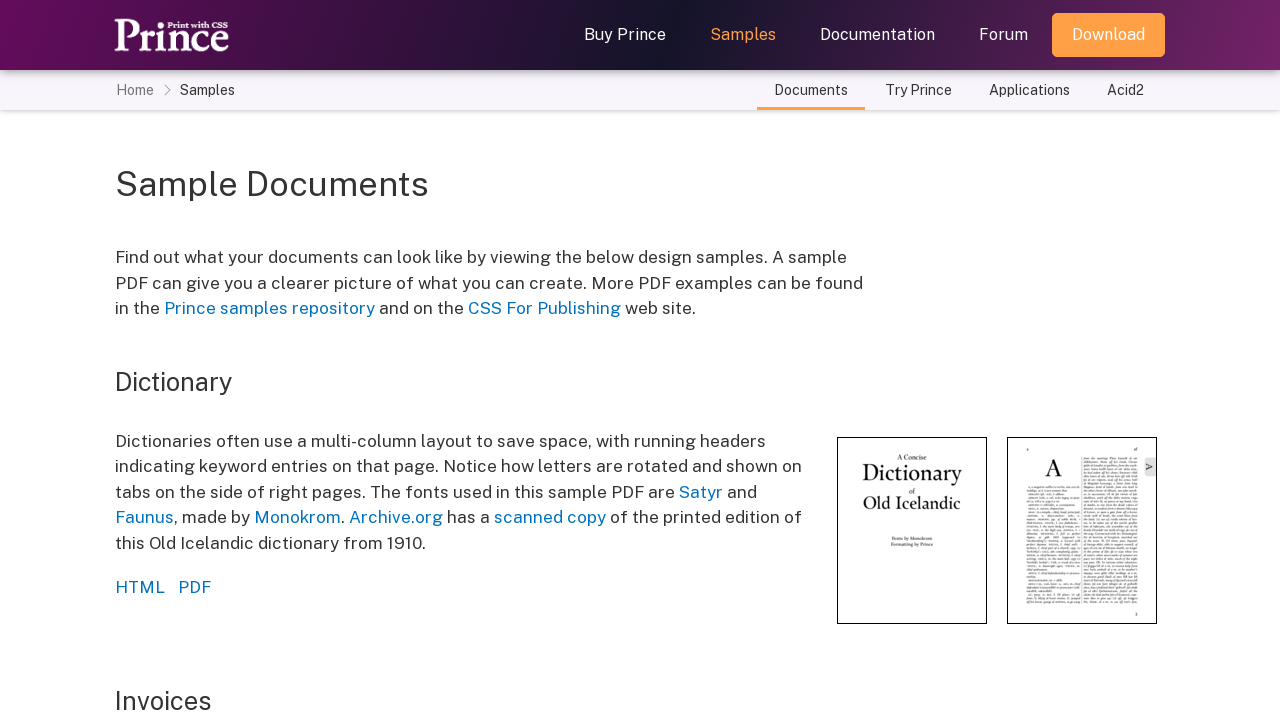

Clicked on dictionary.pdf link at (194, 587) on a[href*='dictionary.pdf']
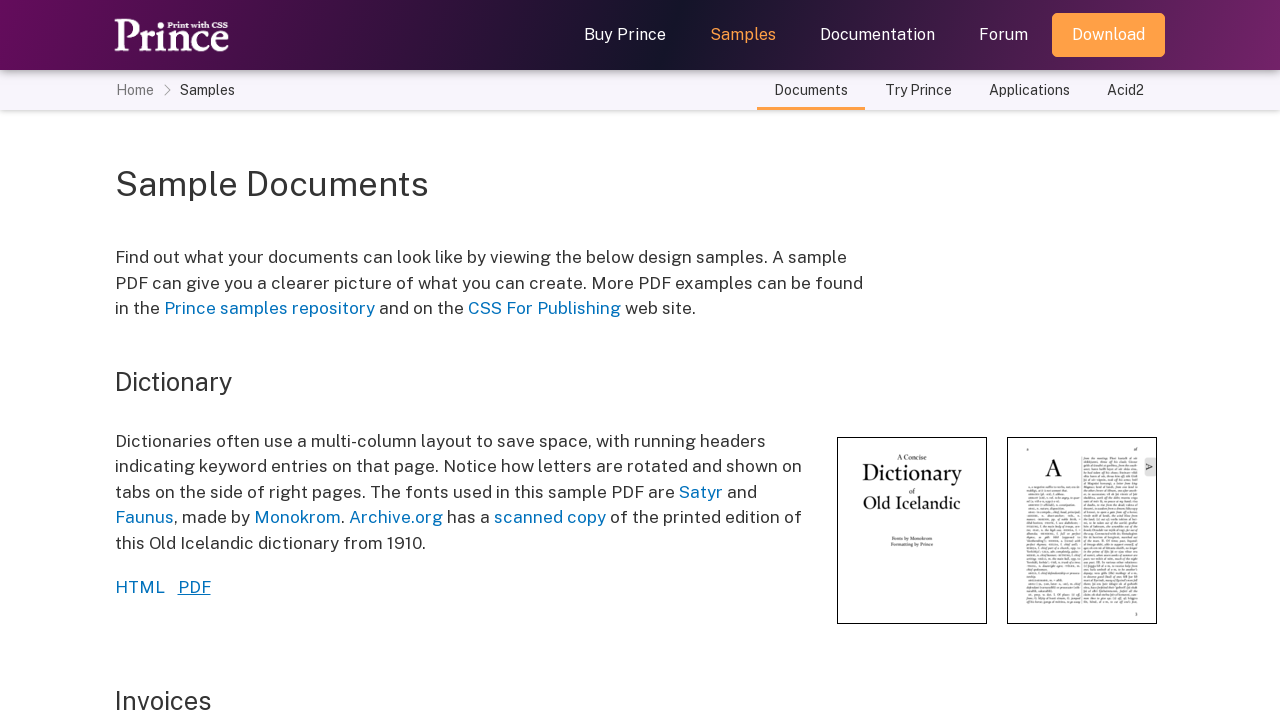

Waited 3 seconds for PDF to load in browser
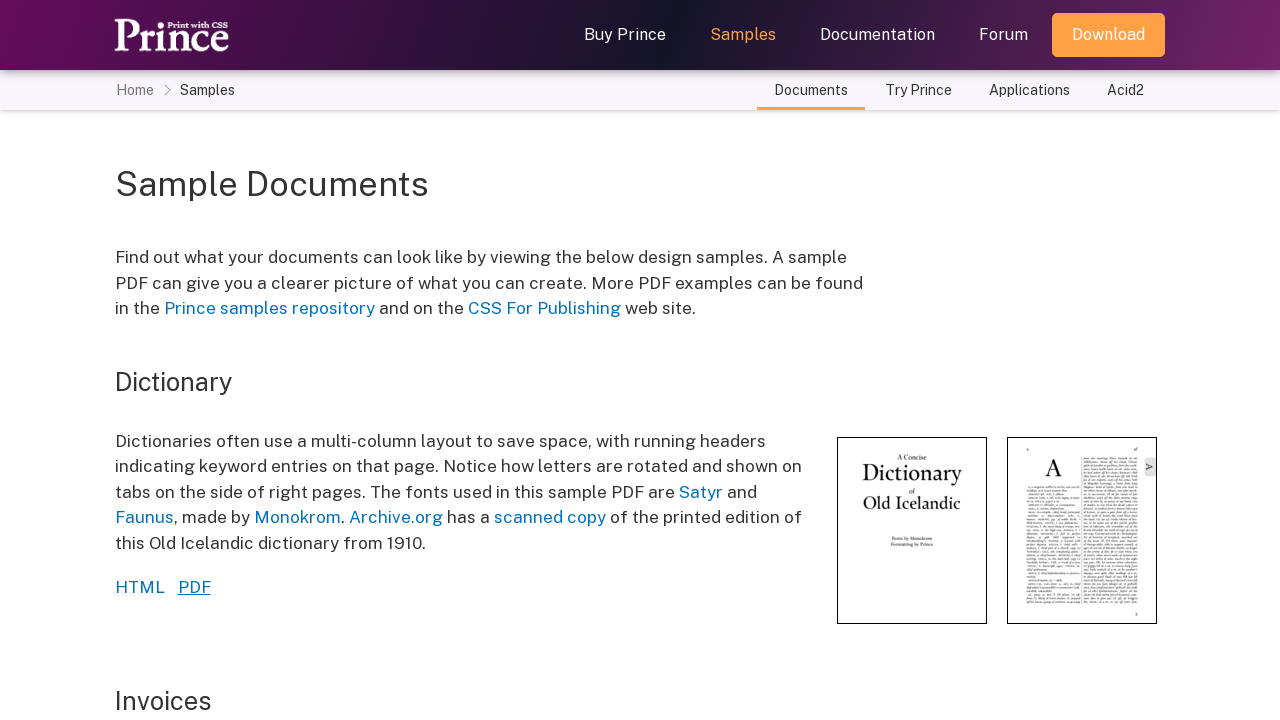

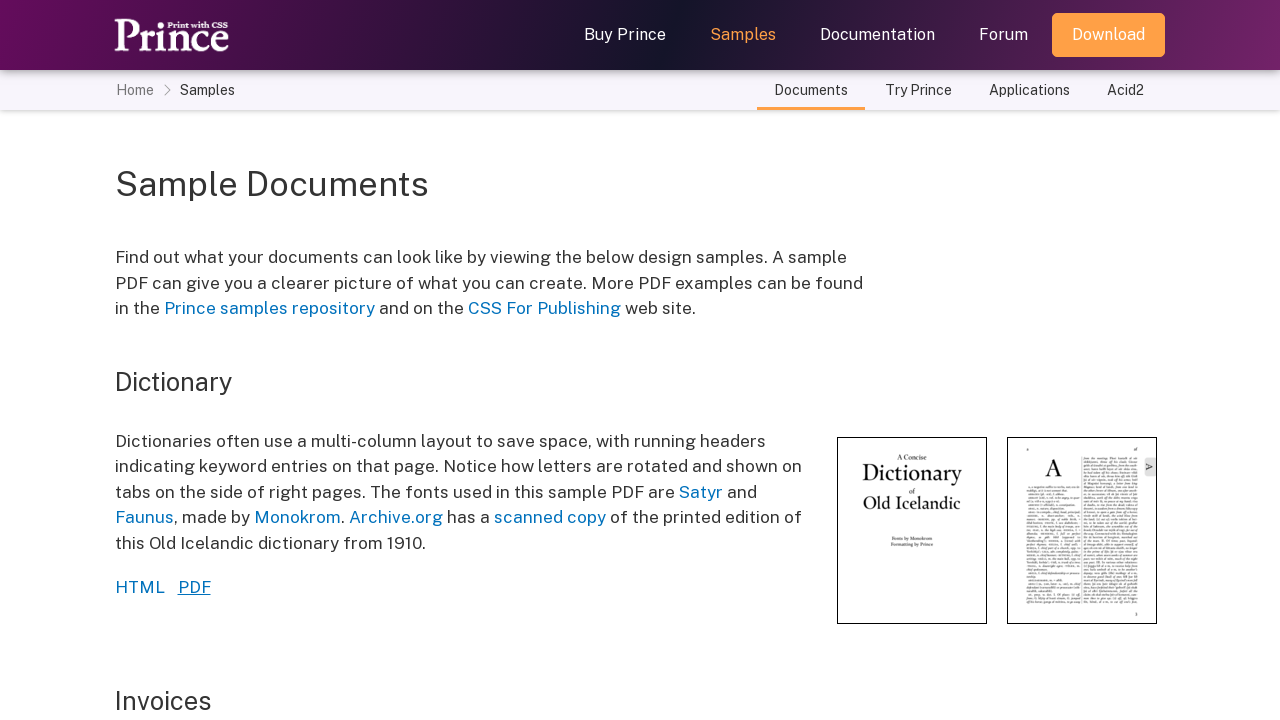